Opens the Media Expert homepage and verifies the page title matches the expected value for the Polish electronics retailer website.

Starting URL: https://www.mediaexpert.pl/

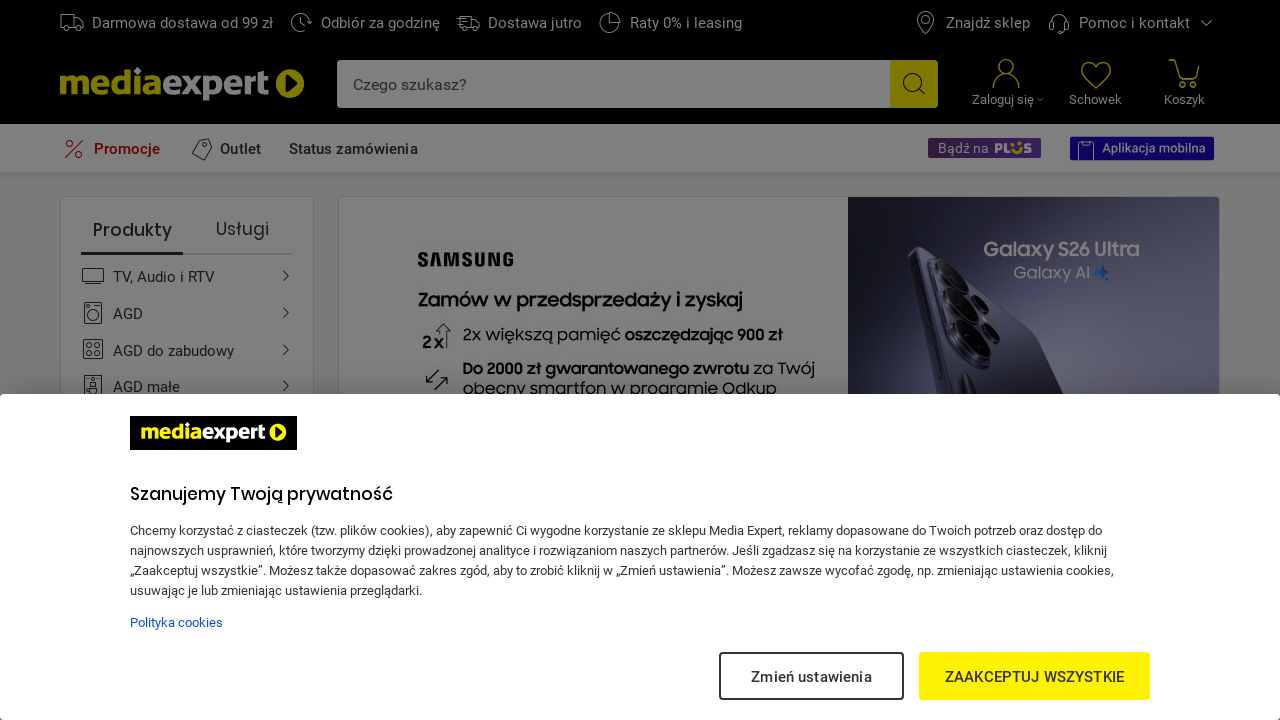

Verified page title matches 'Media Expert | Sklep internetowy RTV, AGD, komputery'
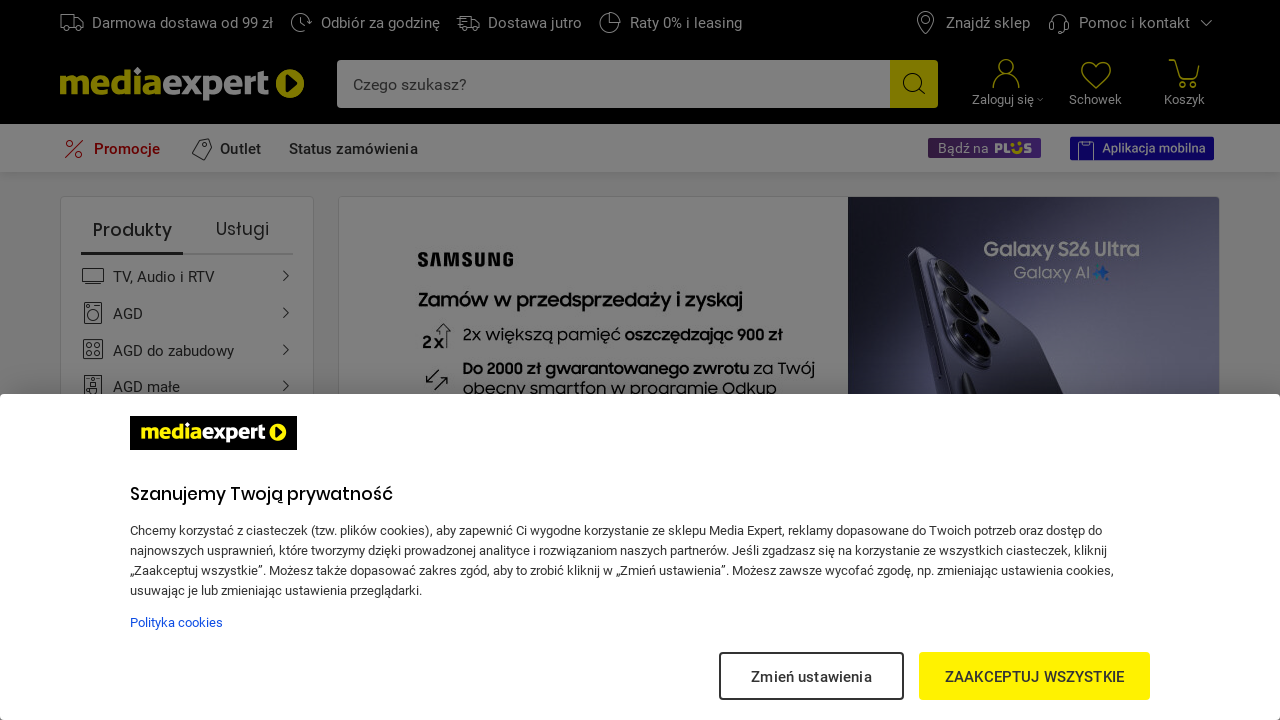

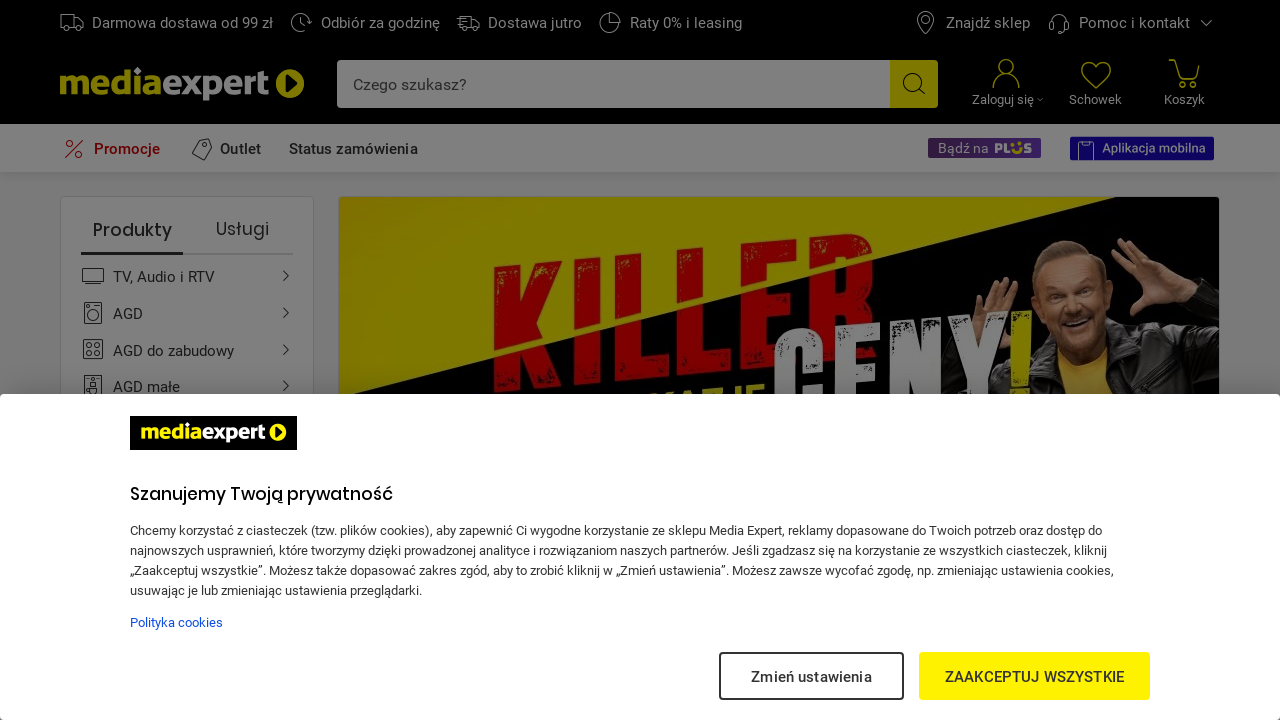